Tests frame and iframe handling by switching between multiple frames, filling input fields in each frame, and interacting with elements inside nested iframes

Starting URL: https://ui.vision/demo/webtest/frames/

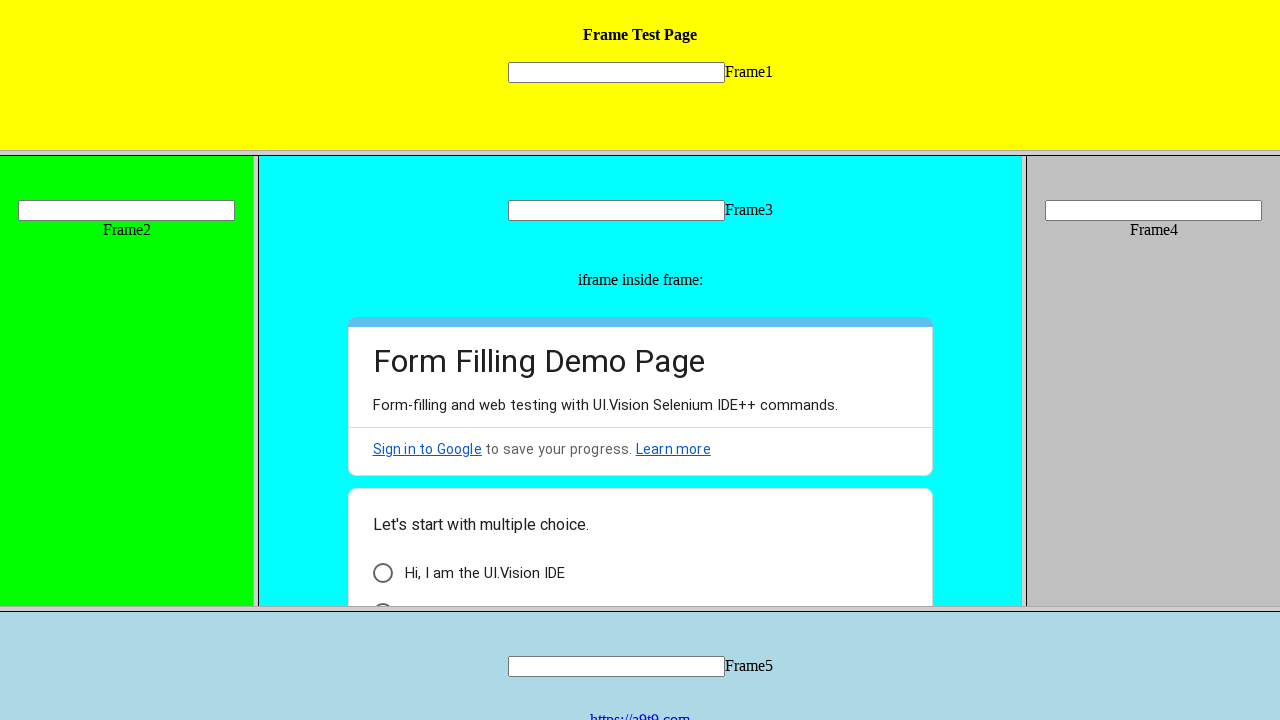

Located frame1 with src='frame_1.html'
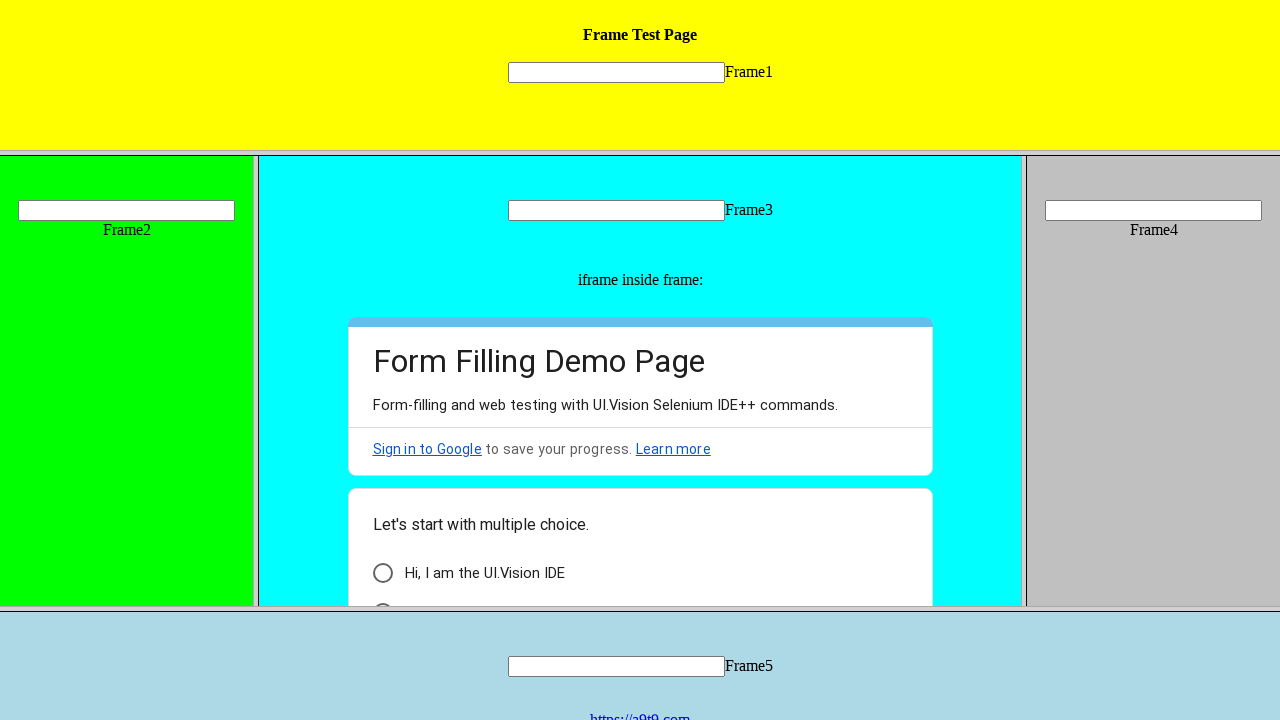

Filled input field in frame1 with 'selenium' on frame[src='frame_1.html'] >> internal:control=enter-frame >> input[name='mytext1
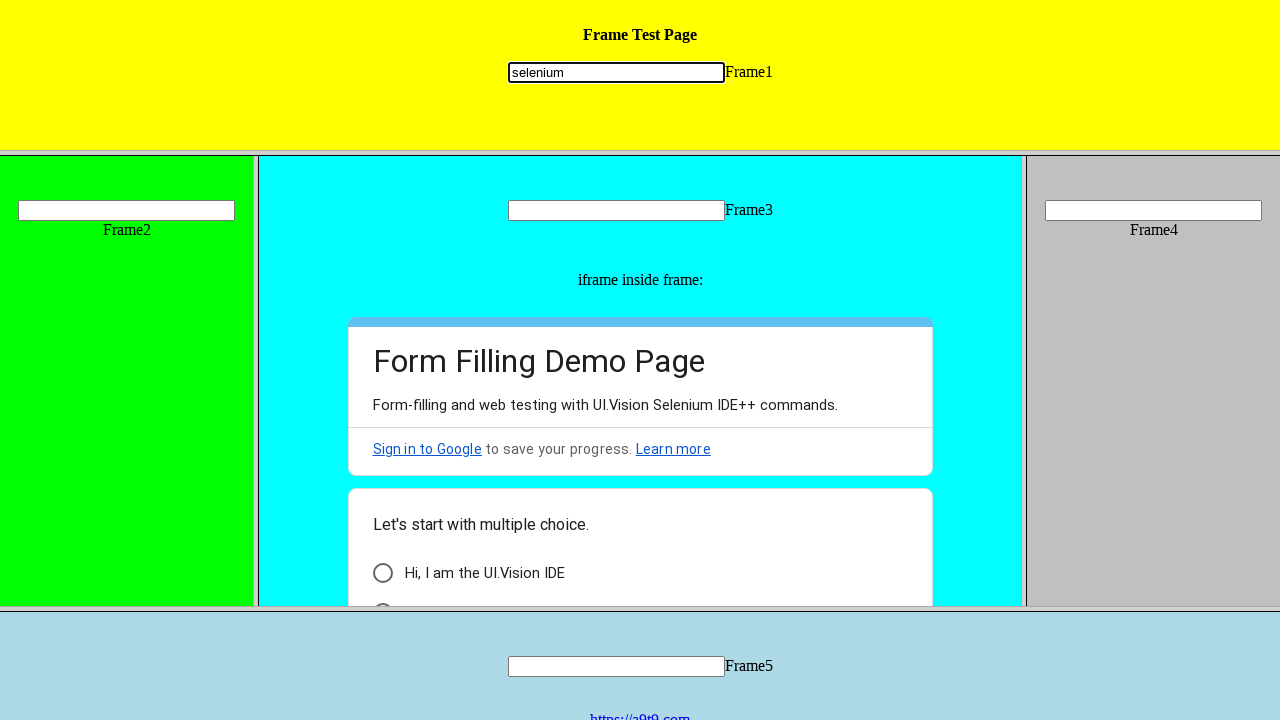

Located frame2 with src='frame_2.html'
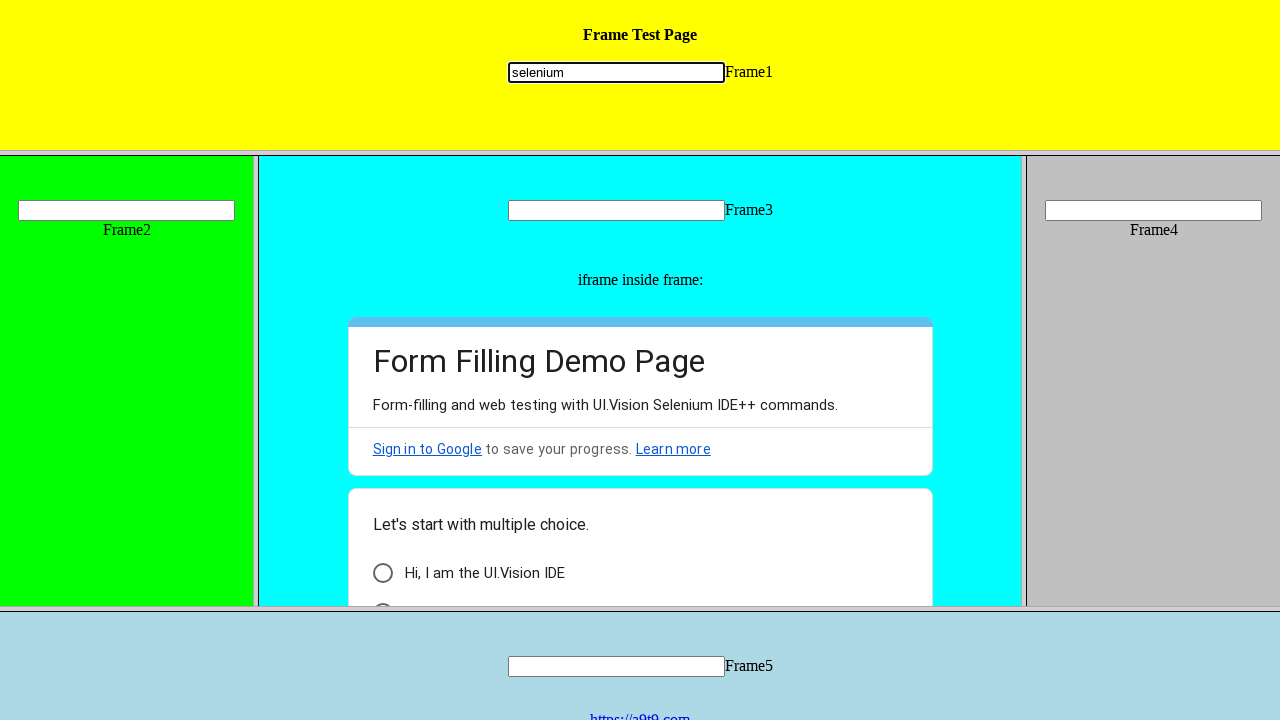

Filled input field in frame2 with 'suresh' on frame[src='frame_2.html'] >> internal:control=enter-frame >> input[name='mytext2
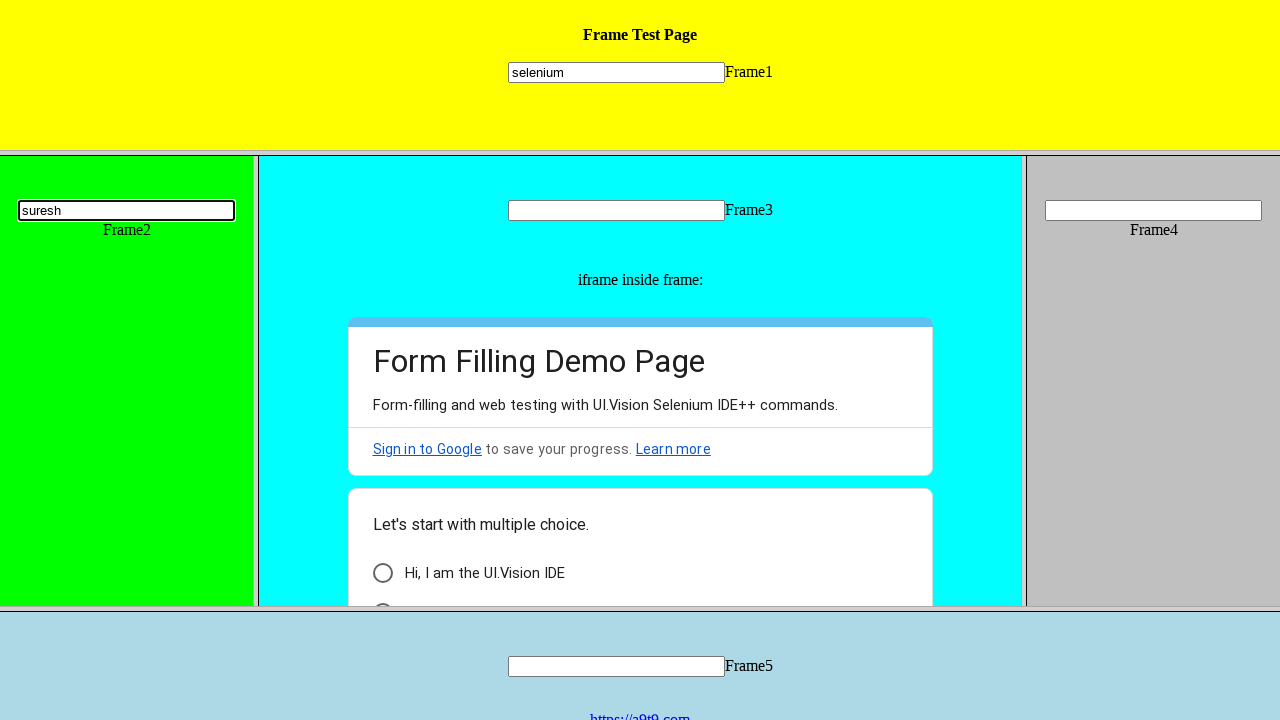

Located frame3 with src='frame_3.html'
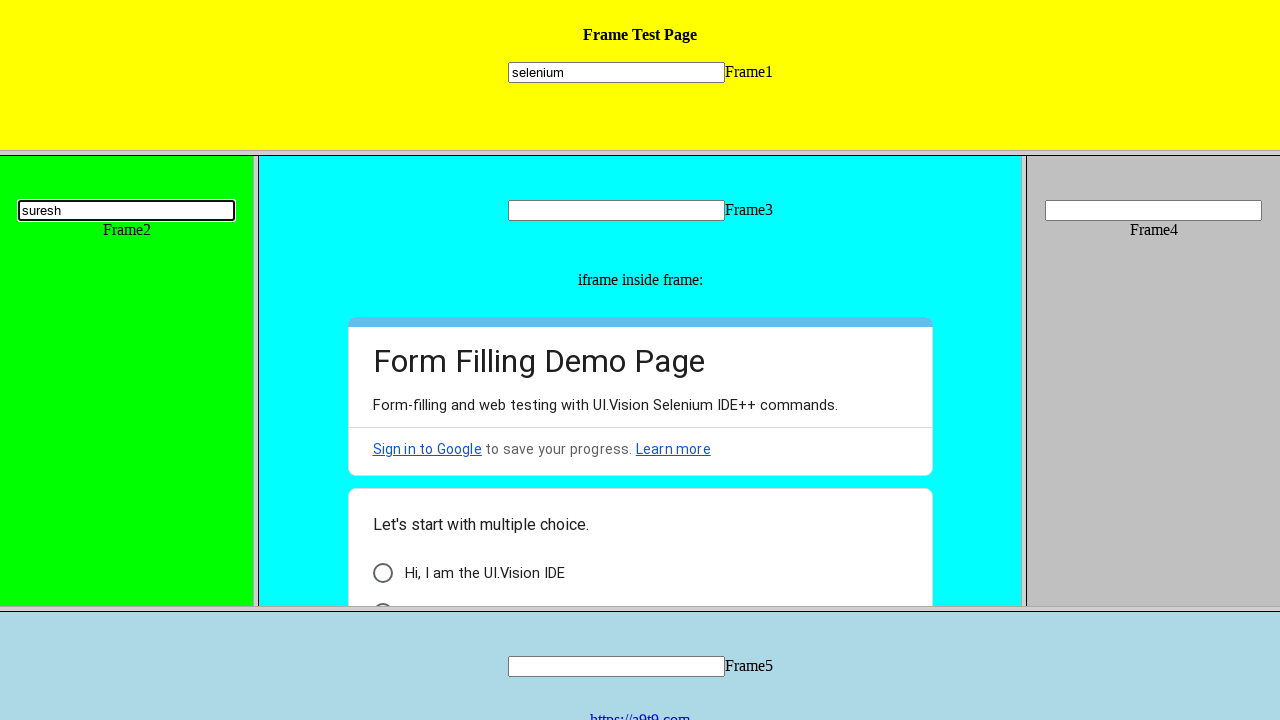

Filled input field in frame3 with 'suresh' on frame[src='frame_3.html'] >> internal:control=enter-frame >> input[name='mytext3
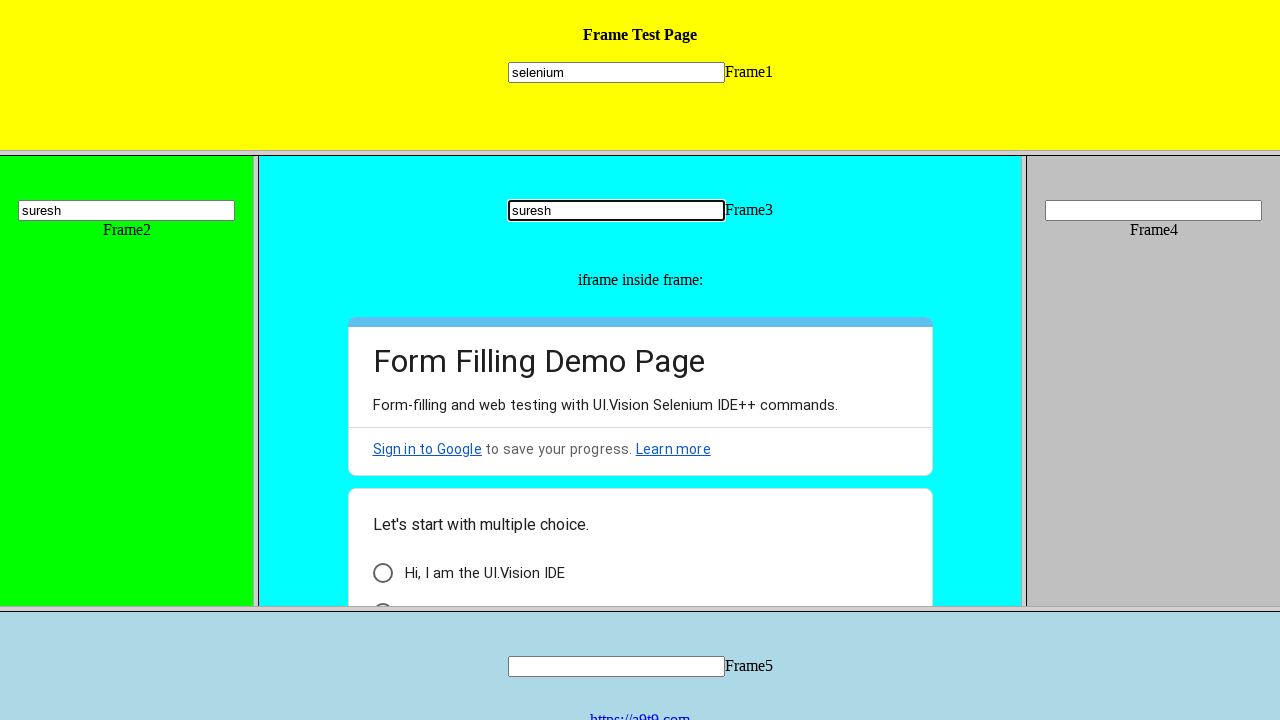

Located nested iframe inside frame3
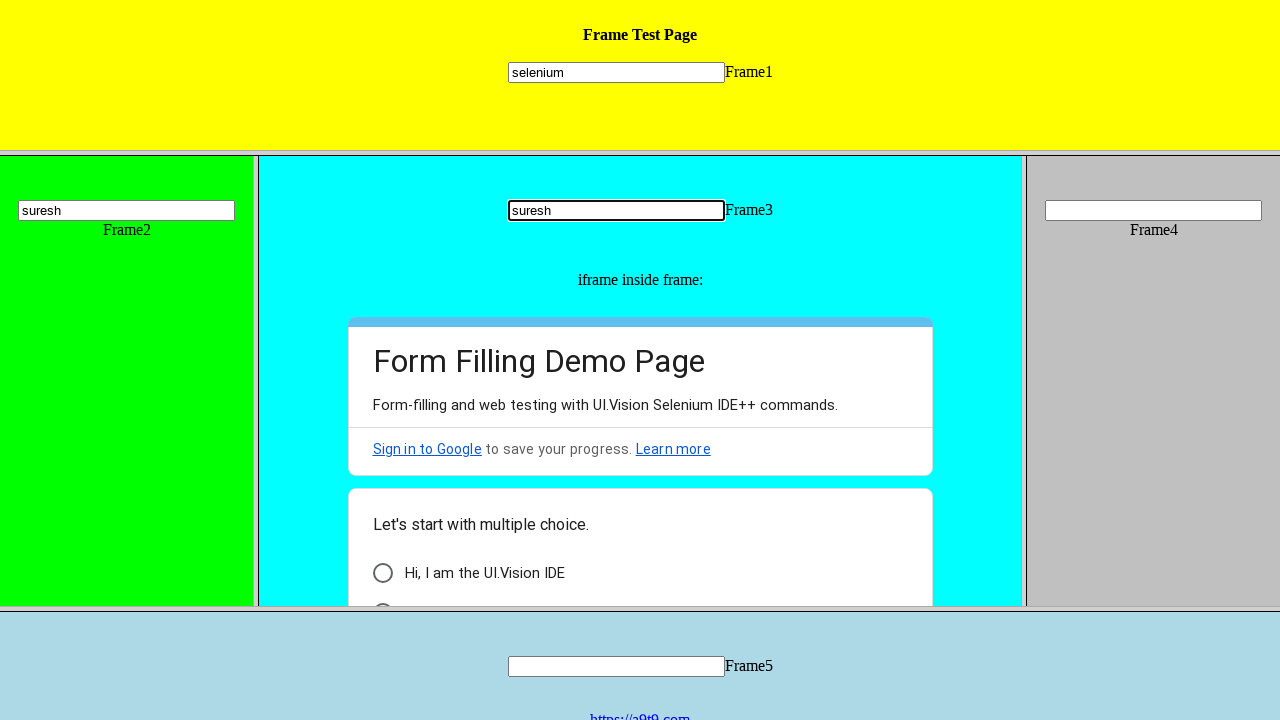

Clicked radio button in nested iframe at (382, 596) on frame[src='frame_3.html'] >> internal:control=enter-frame >> iframe >> internal:
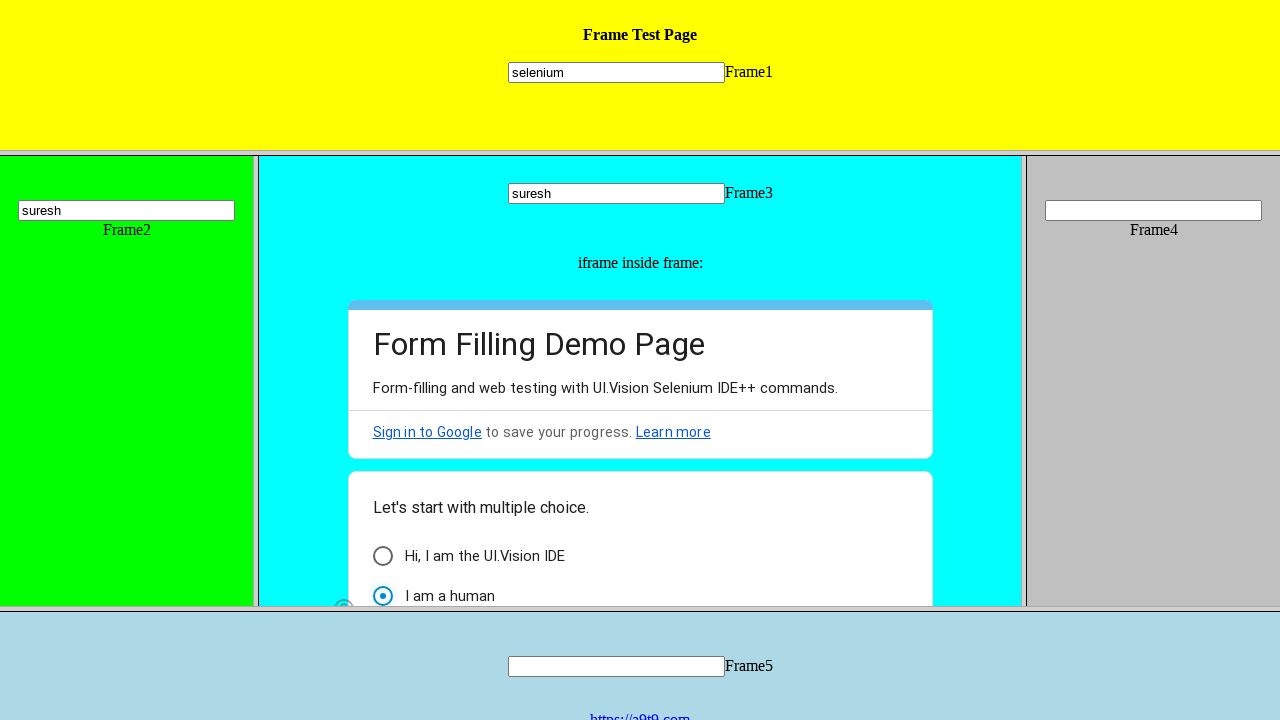

Located frame5 with src='frame_5.html'
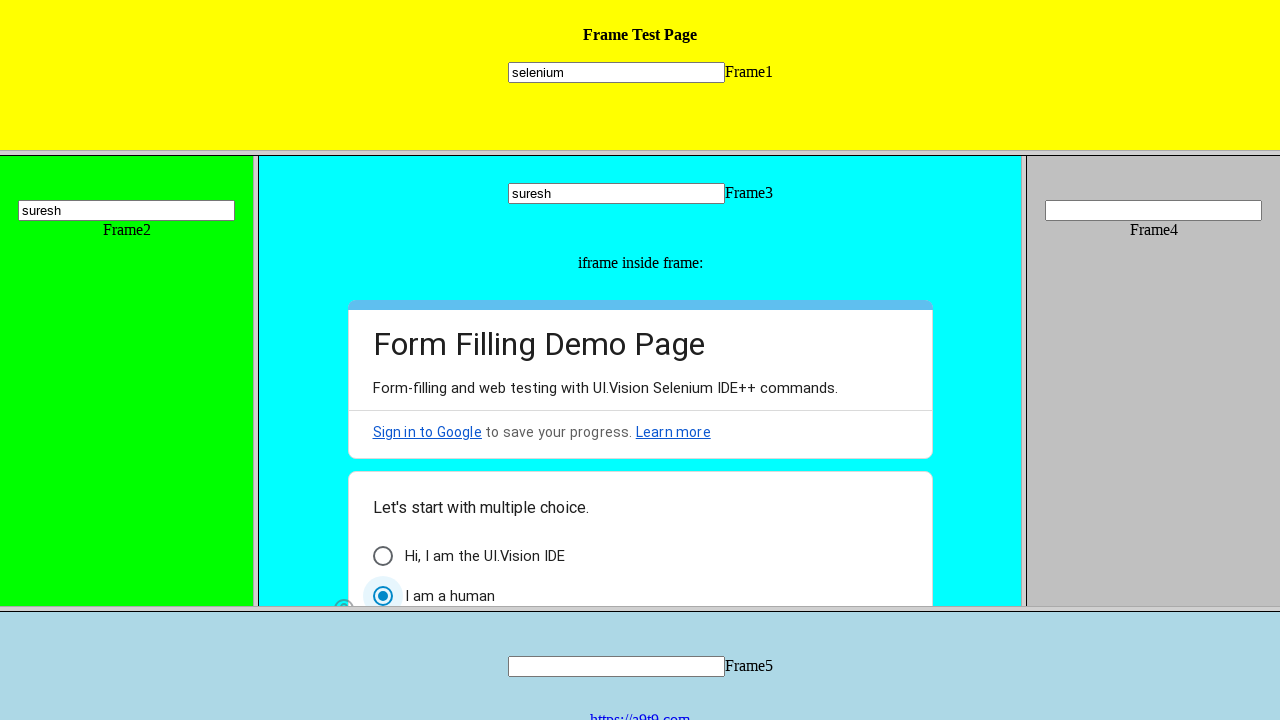

Filled input field in frame5 with 'suresh11' on frame[src='frame_5.html'] >> internal:control=enter-frame >> input[name='mytext5
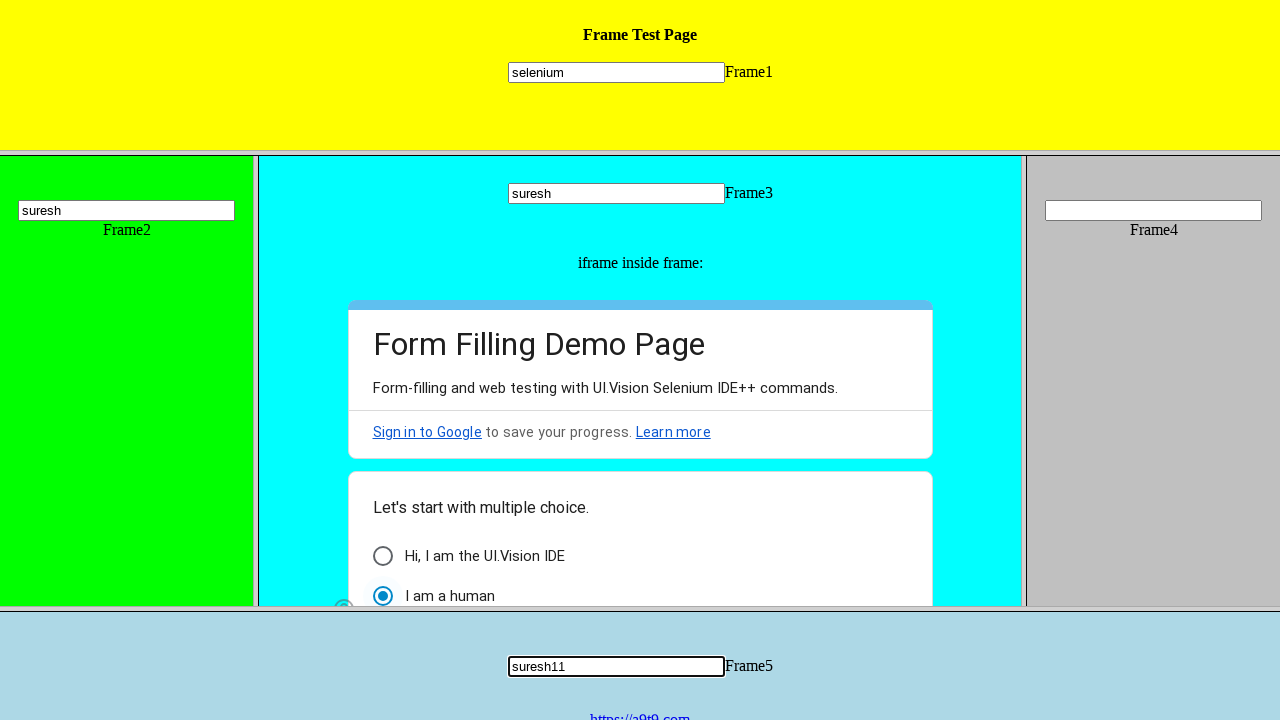

Clicked link to 'https://a9t9.com' in frame5 at (640, 712) on frame[src='frame_5.html'] >> internal:control=enter-frame >> a[href='https://a9t
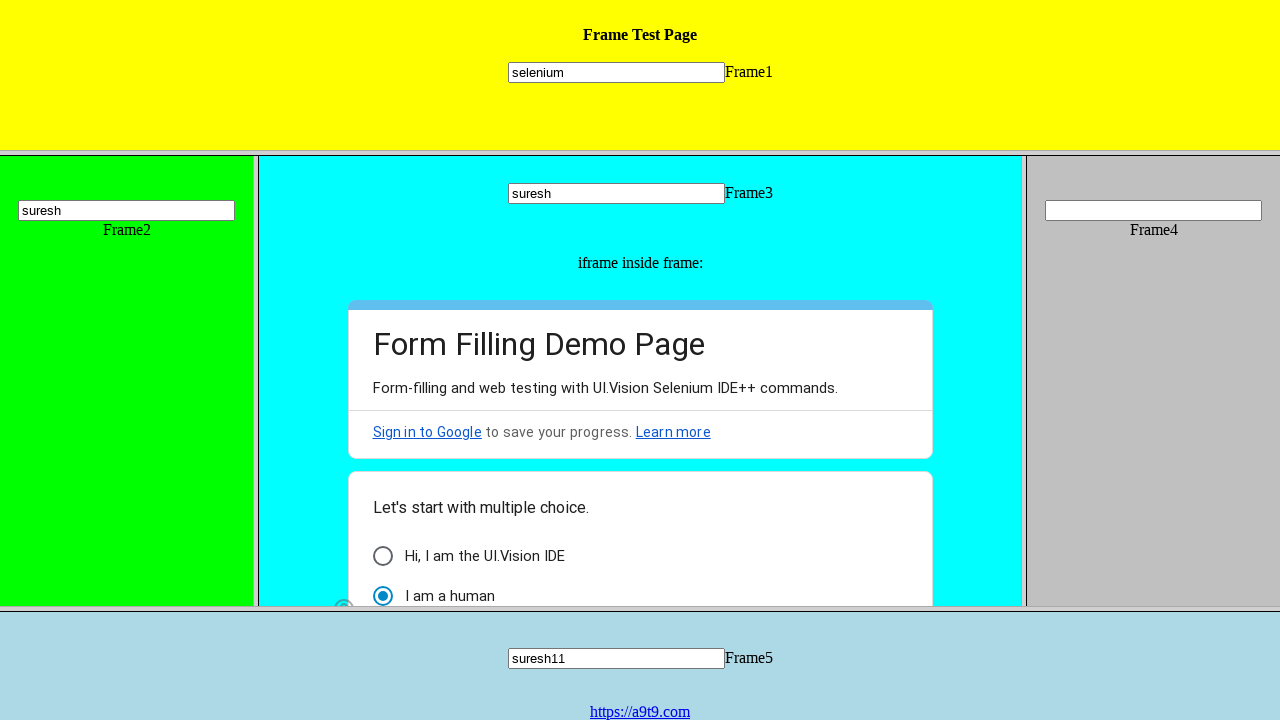

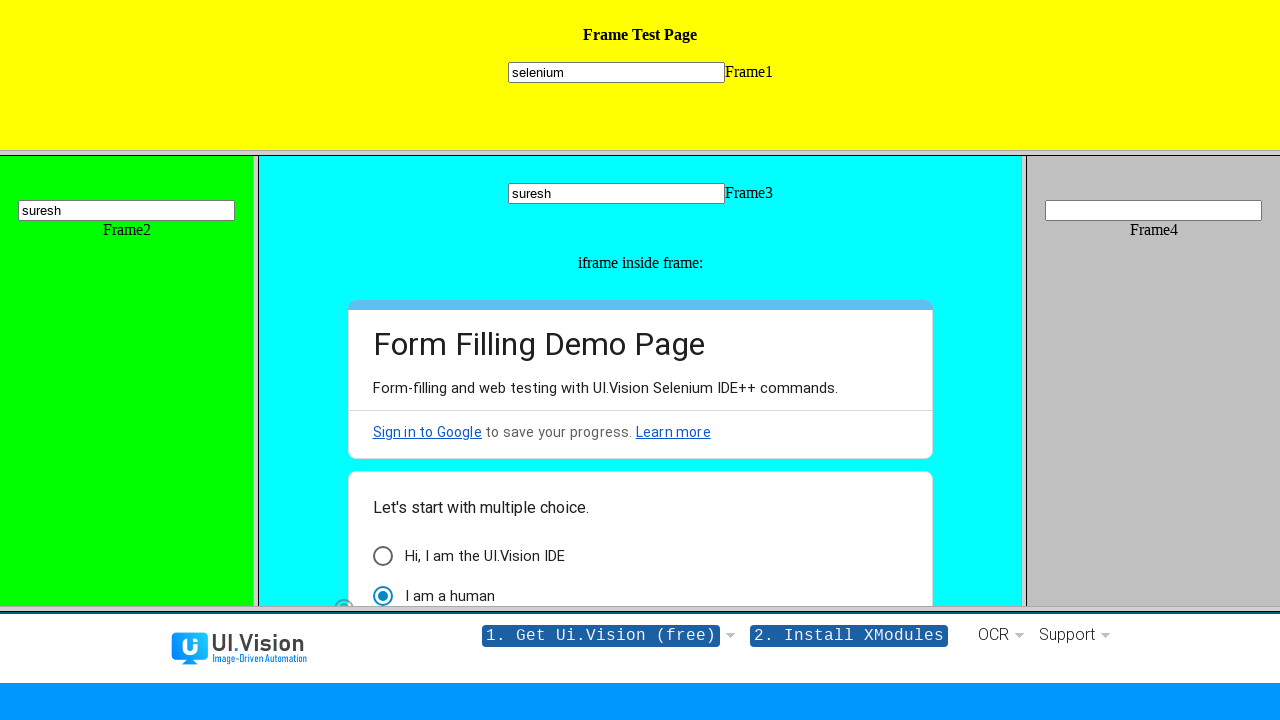